Tests handling a simple JavaScript alert by clicking a trigger link, waiting for the alert to appear, and accepting it.

Starting URL: https://www.selenium.dev/documentation/webdriver/interactions/alerts/

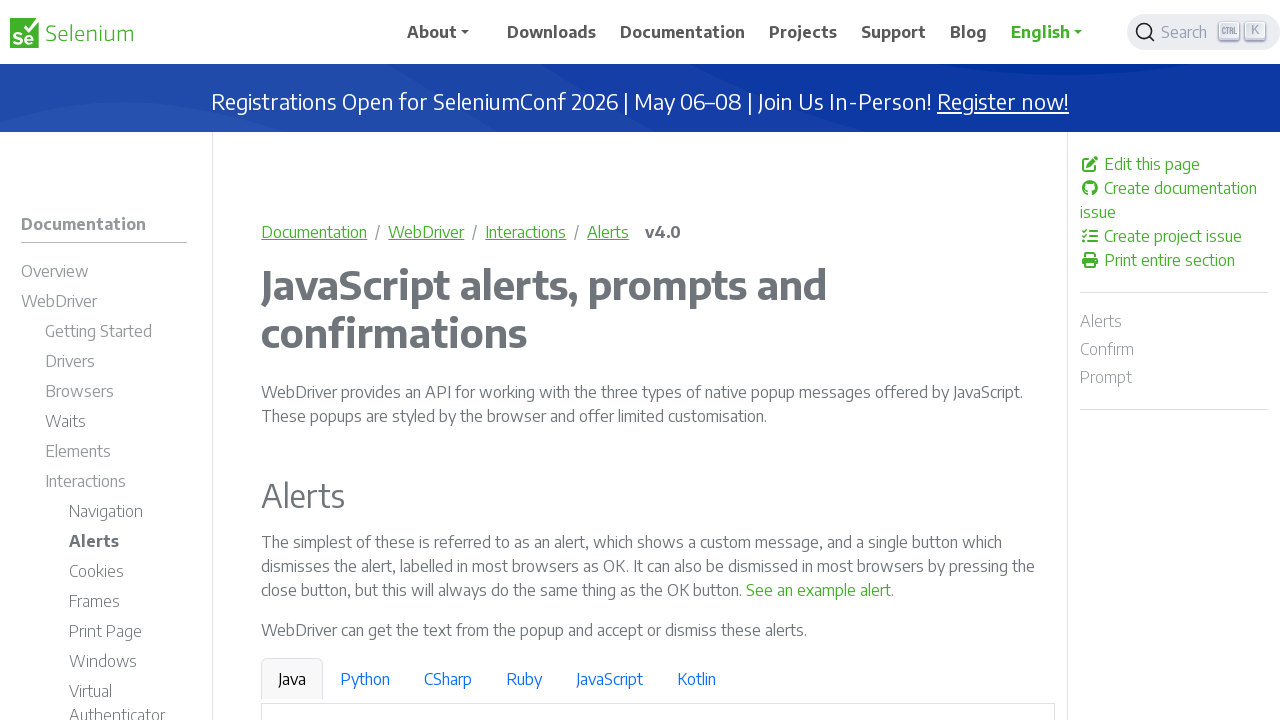

Navigated to Selenium alerts documentation page
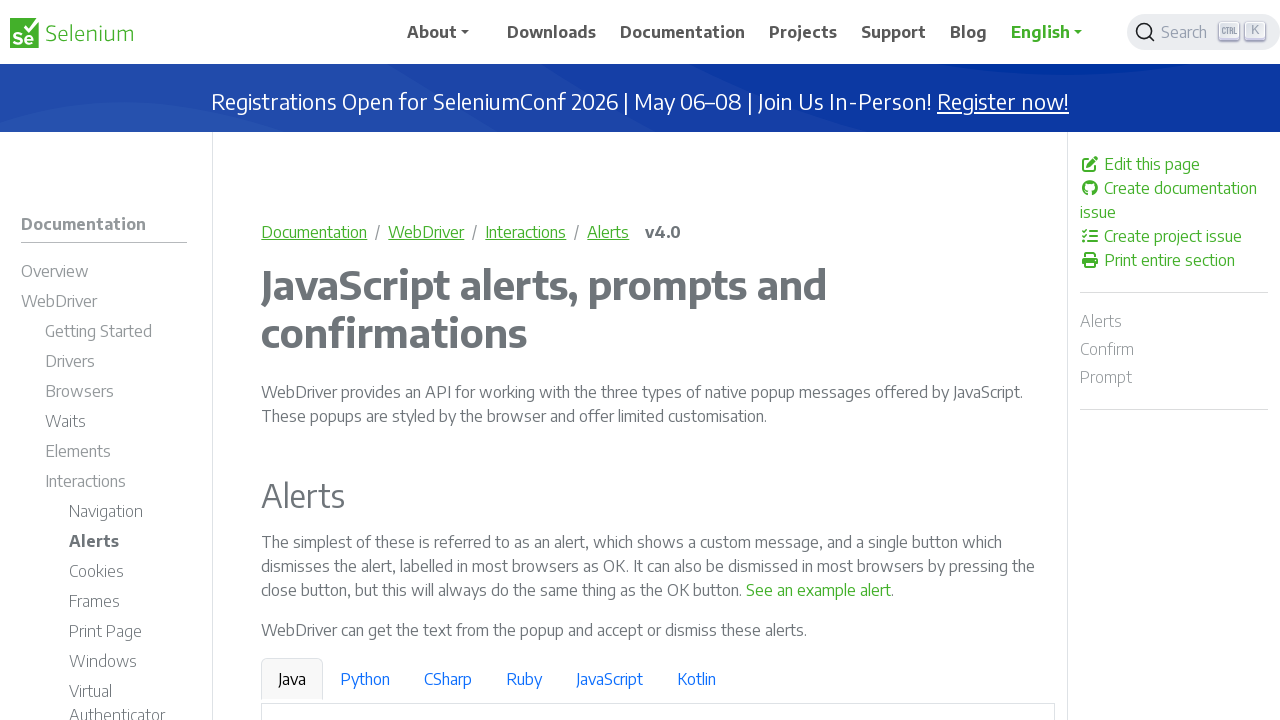

Clicked link to trigger simple alert at (819, 590) on text=See an example alert
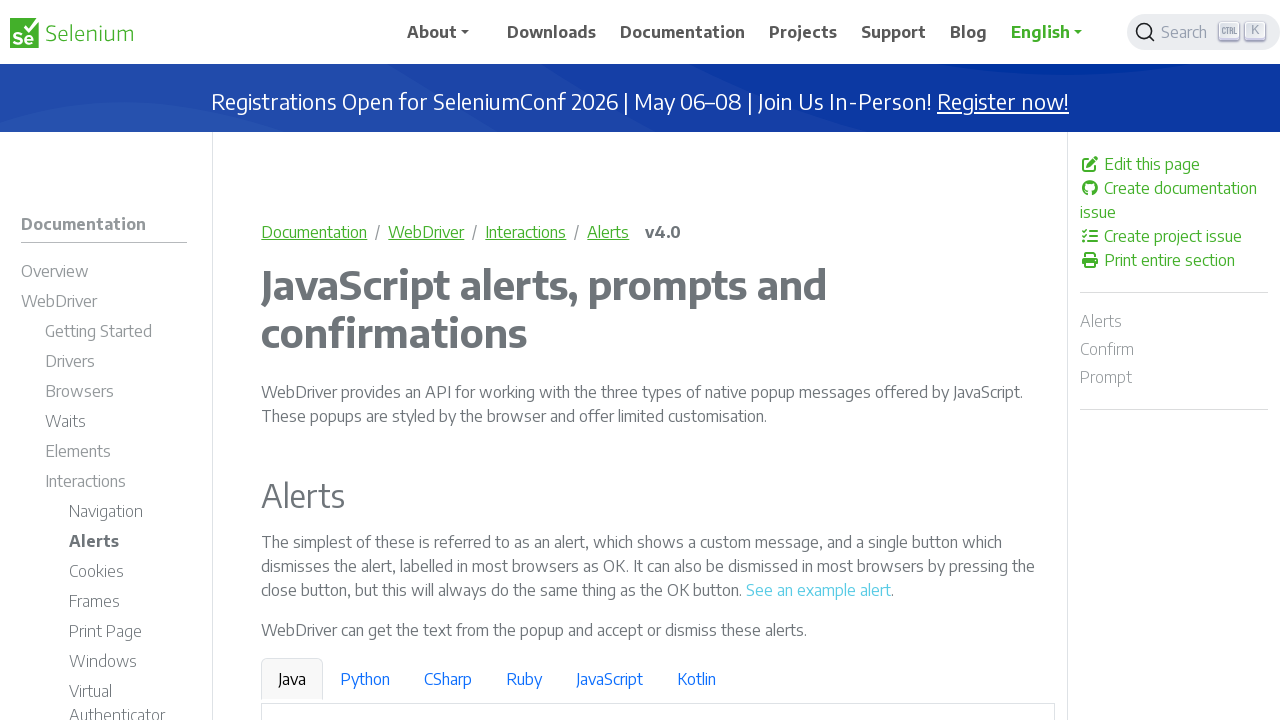

Set up dialog handler to accept alert
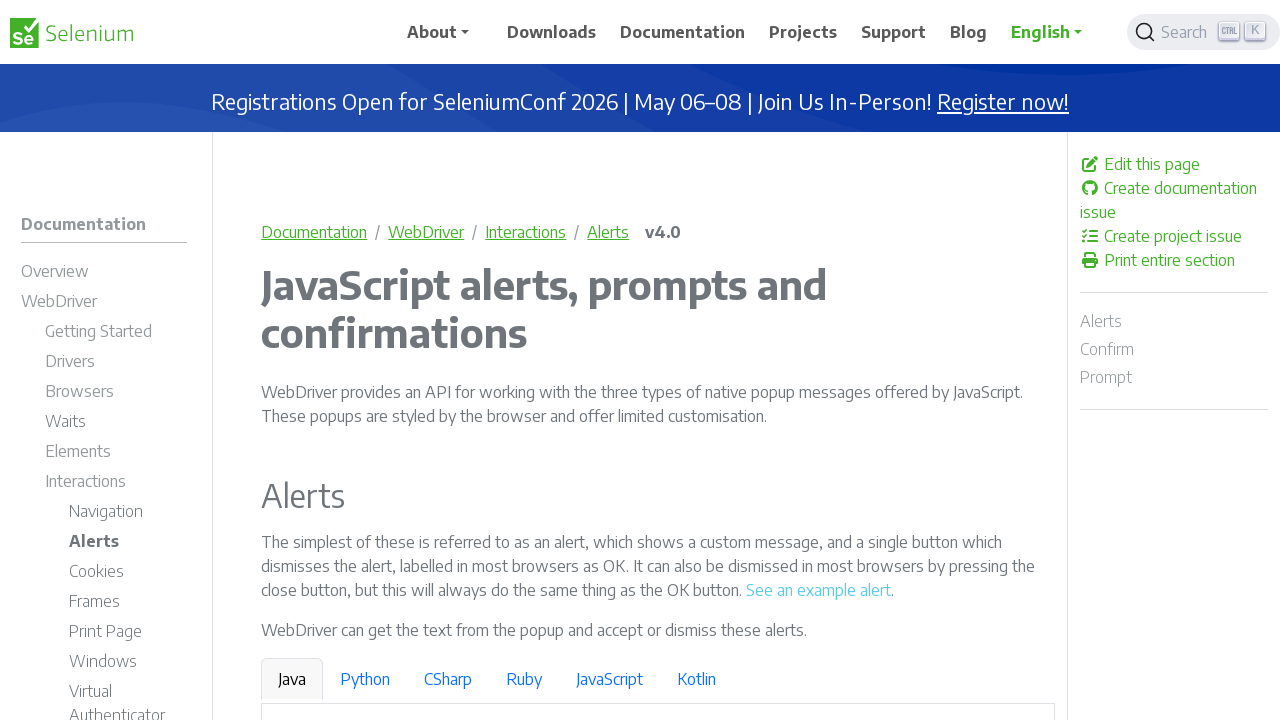

Waited for alert dialog to be processed
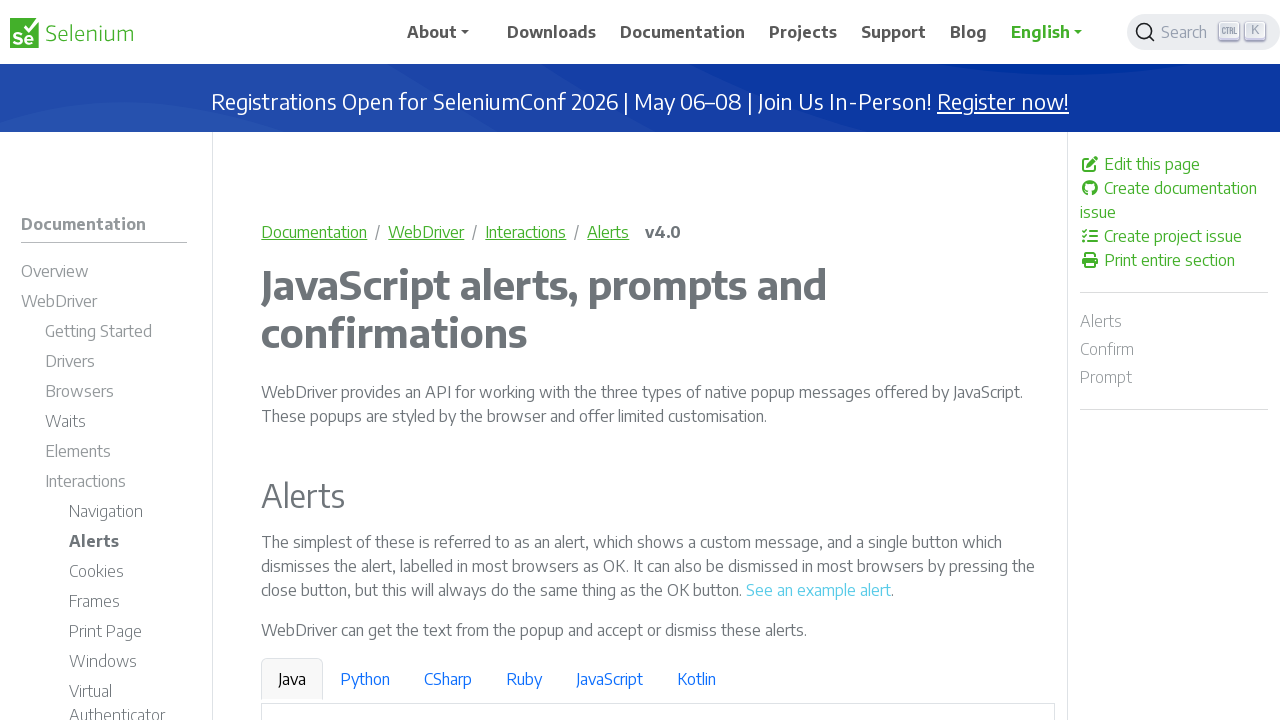

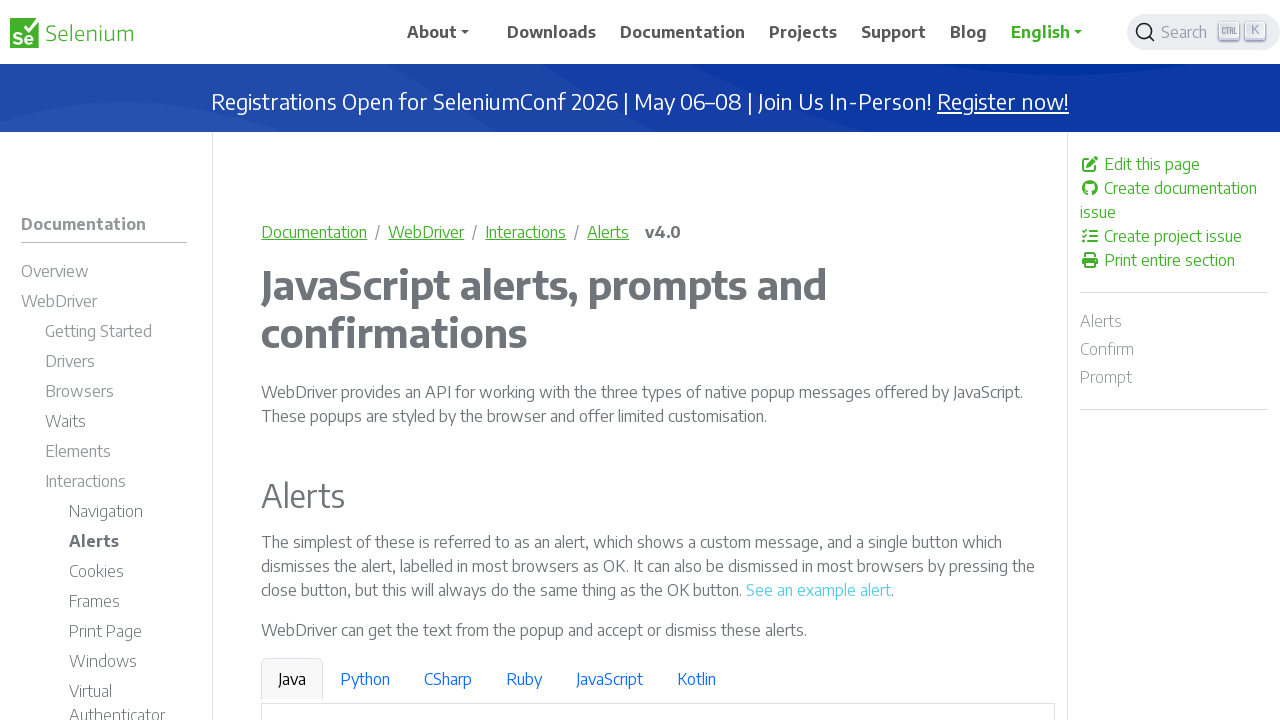